Navigates to OrangeHRM demo page and verifies the page title is "OrangeHRM"

Starting URL: https://opensource-demo.orangehrmlive.com/web/index.php/auth/login

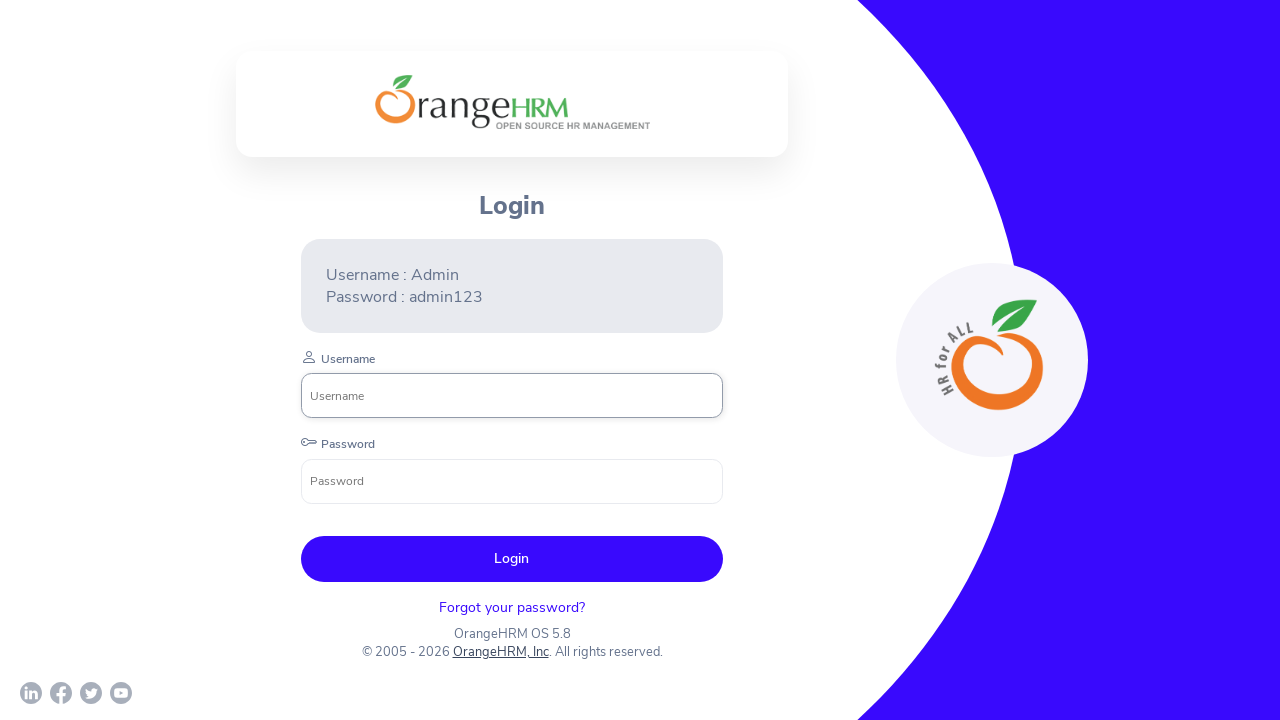

Navigated to OrangeHRM login page
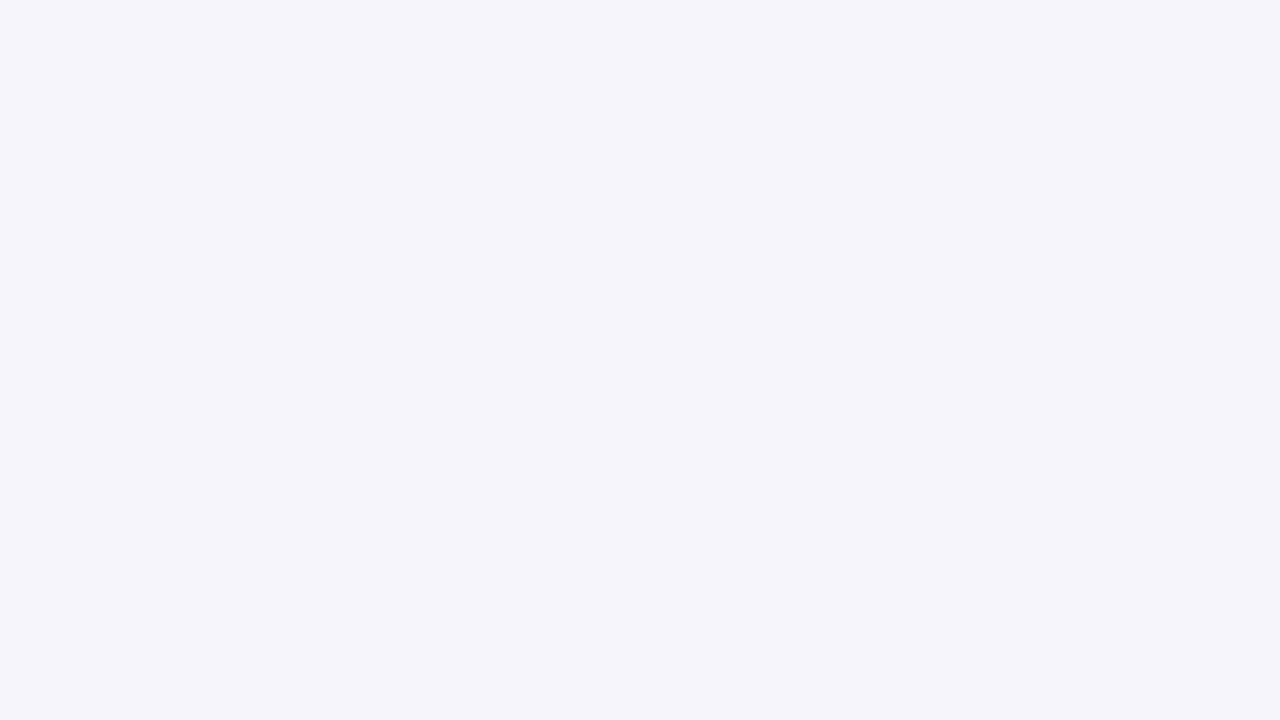

Verified page title is 'OrangeHRM'
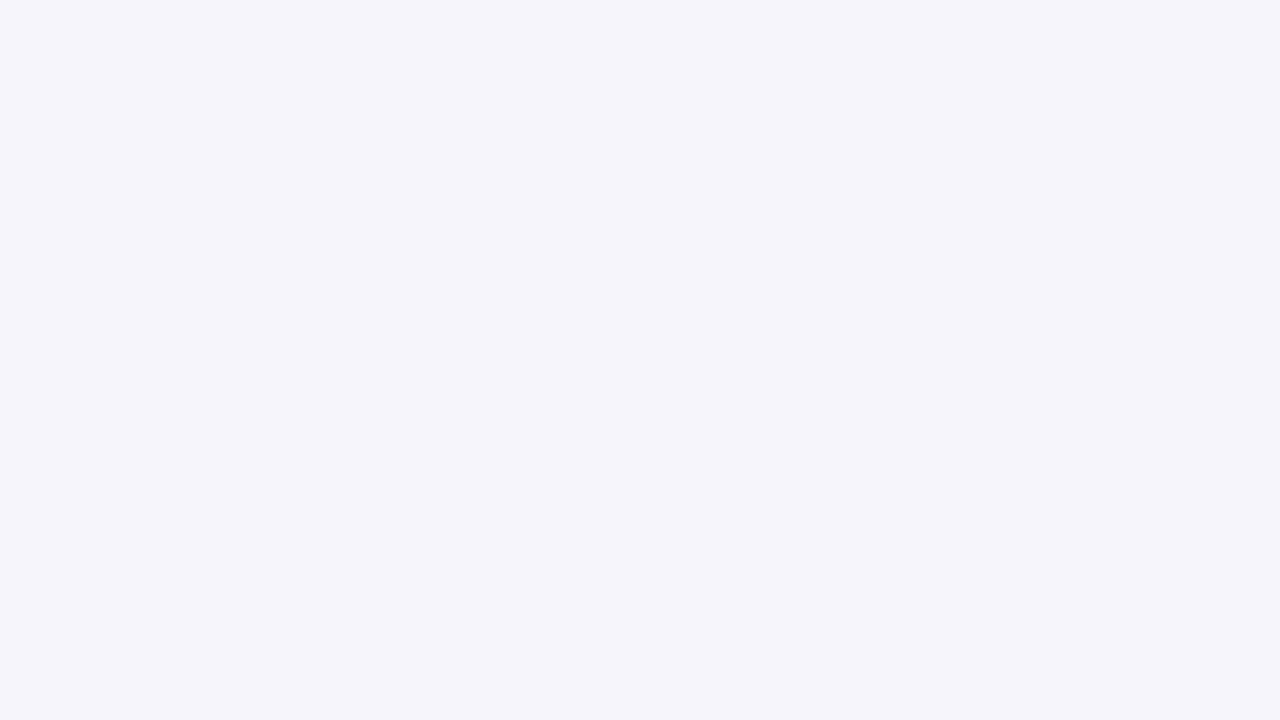

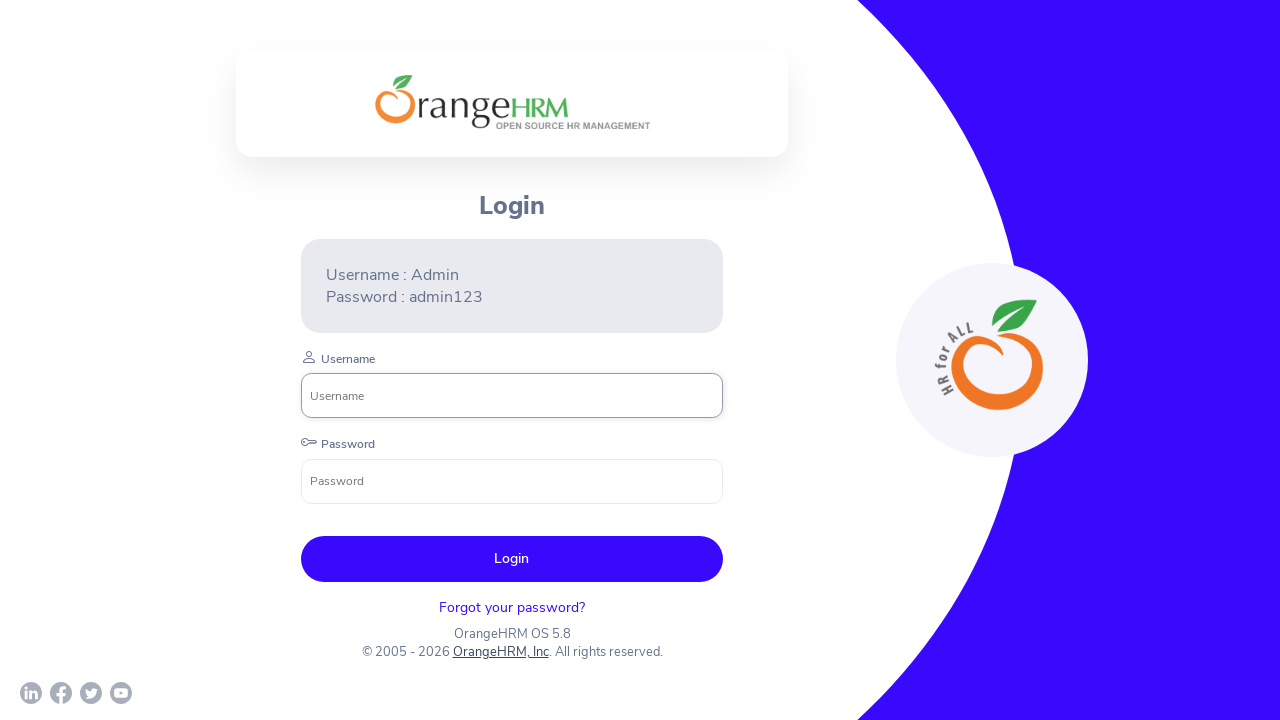